Navigates to testotomasyonu.com website and verifies it loads

Starting URL: https://testotomasyonu.com

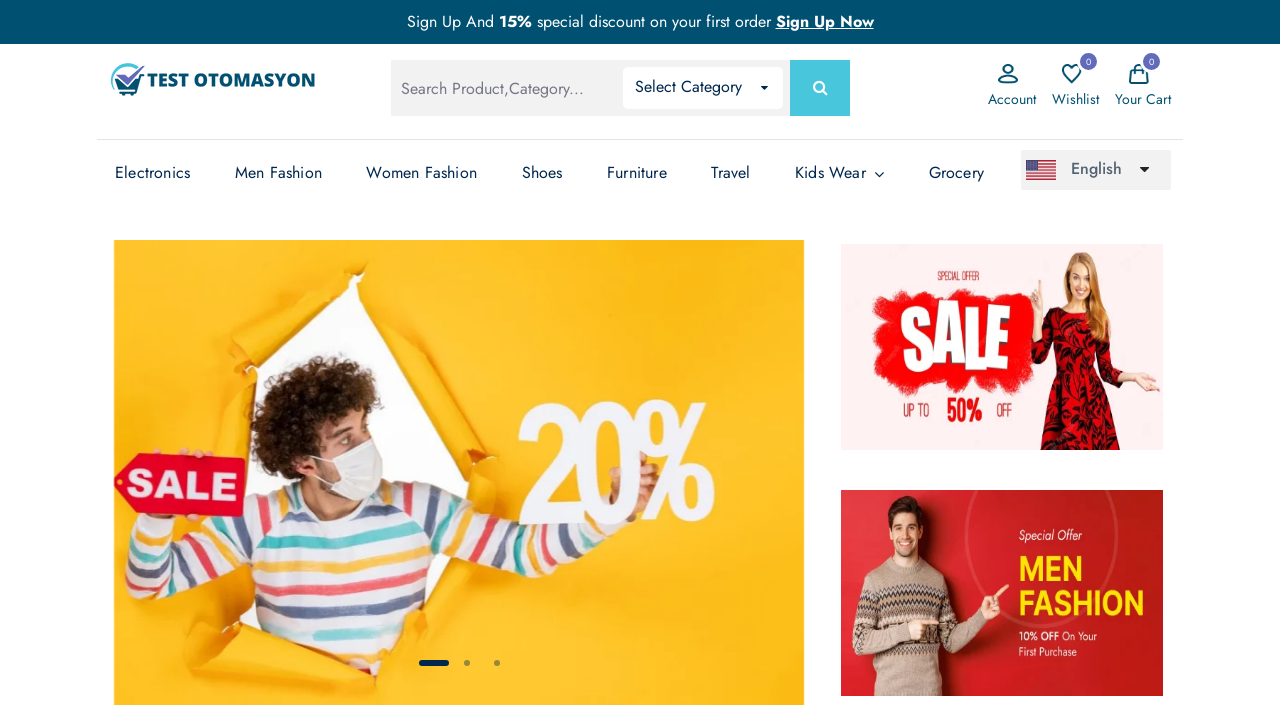

Waited for page to reach networkidle state - testotomasyonu.com loaded successfully
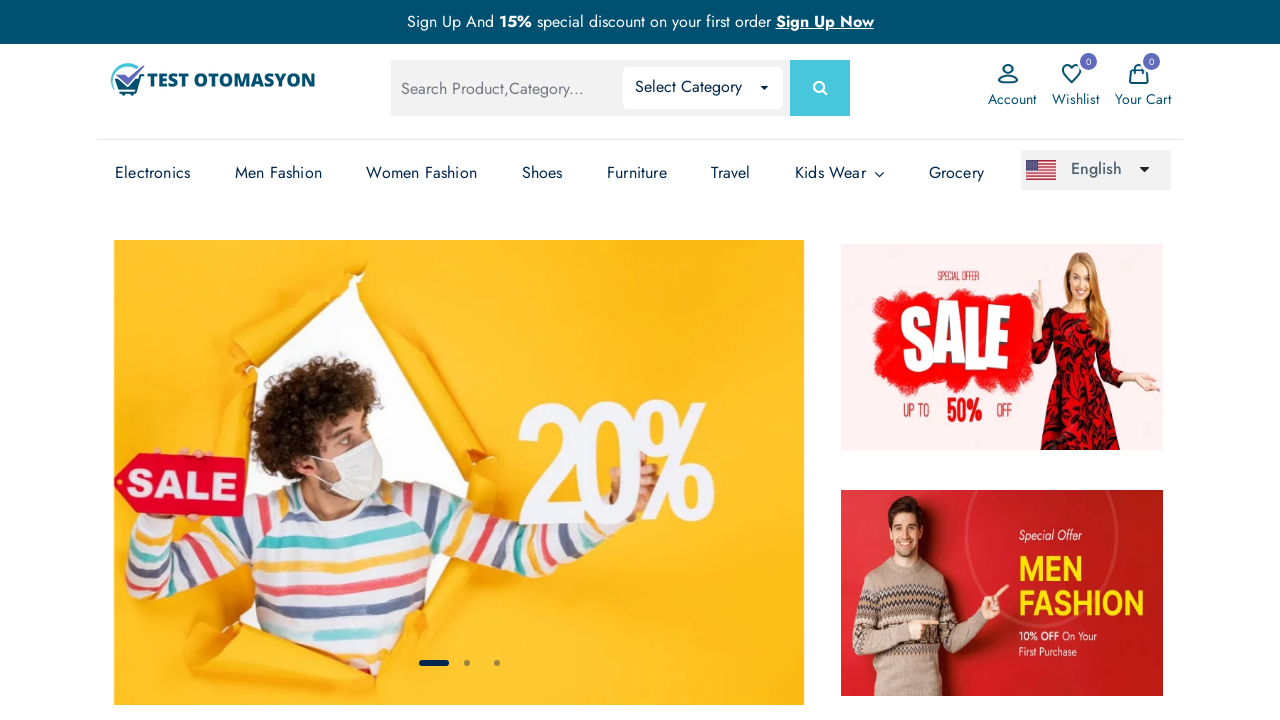

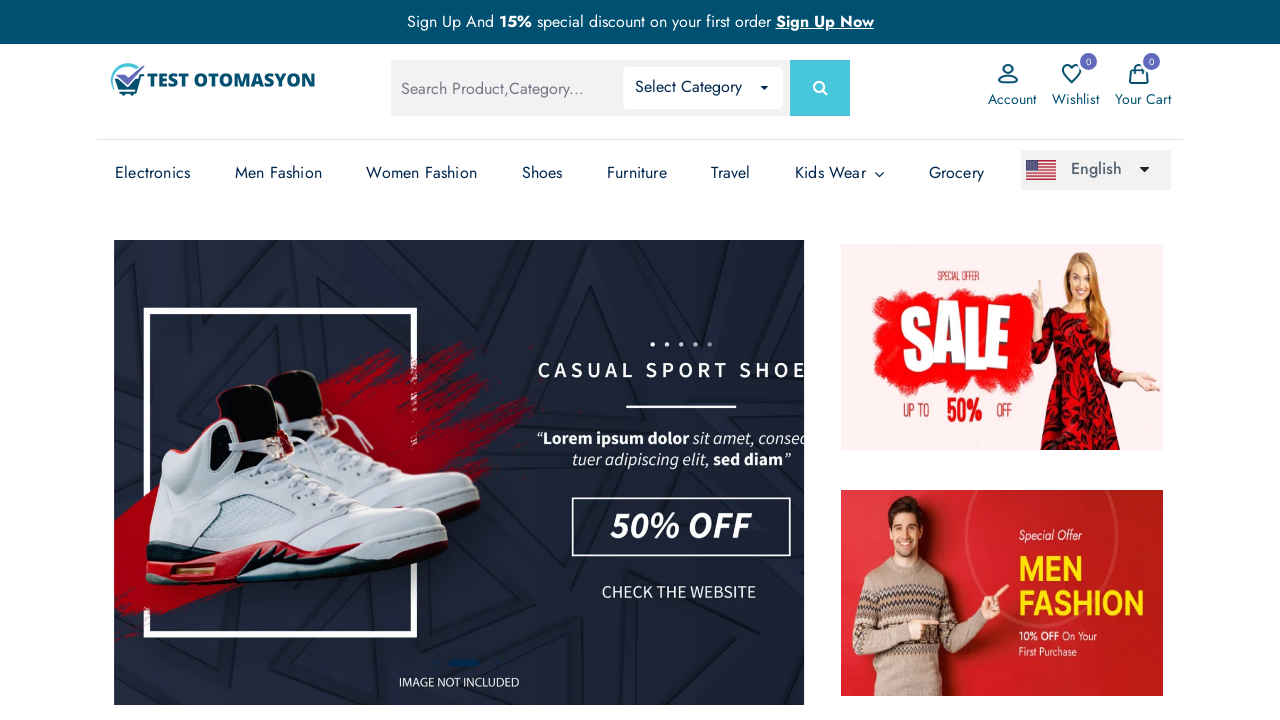